Tests date picker functionality by filling date values using both JavaScript execution and direct input methods on two different date picker elements.

Starting URL: http://demo.automationtesting.in/Datepicker.html

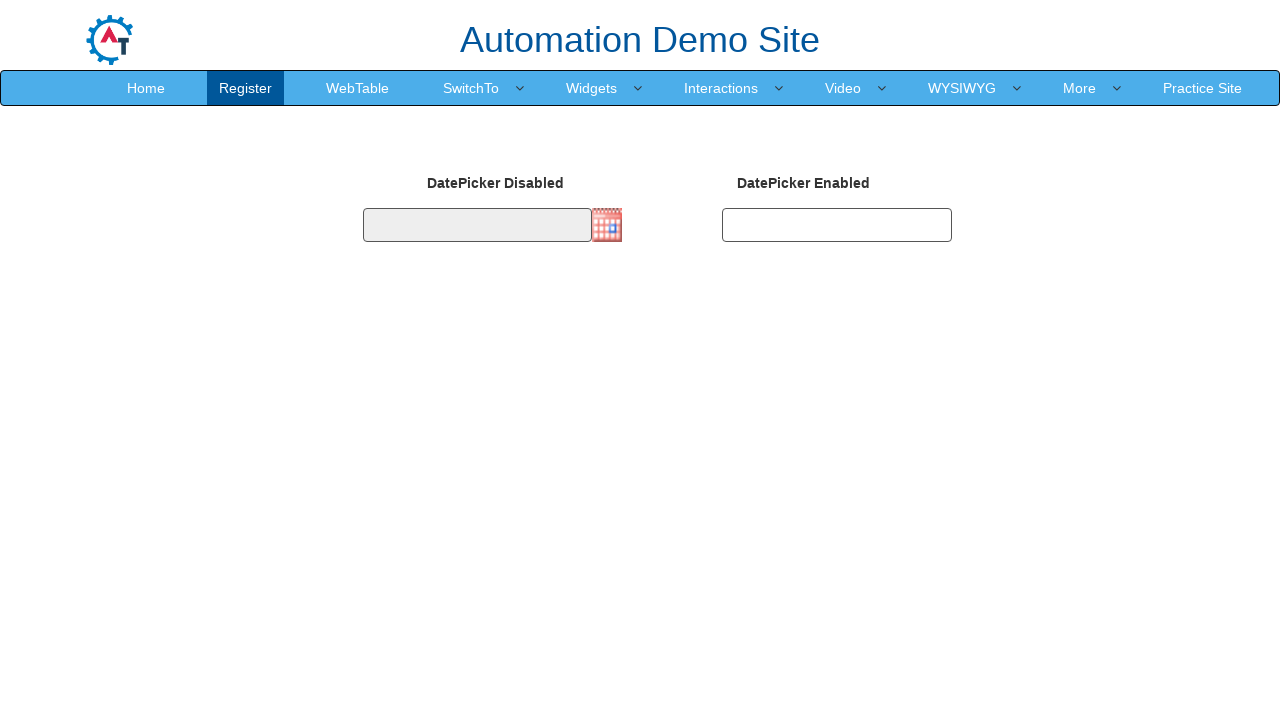

Page loaded with domcontentloaded state
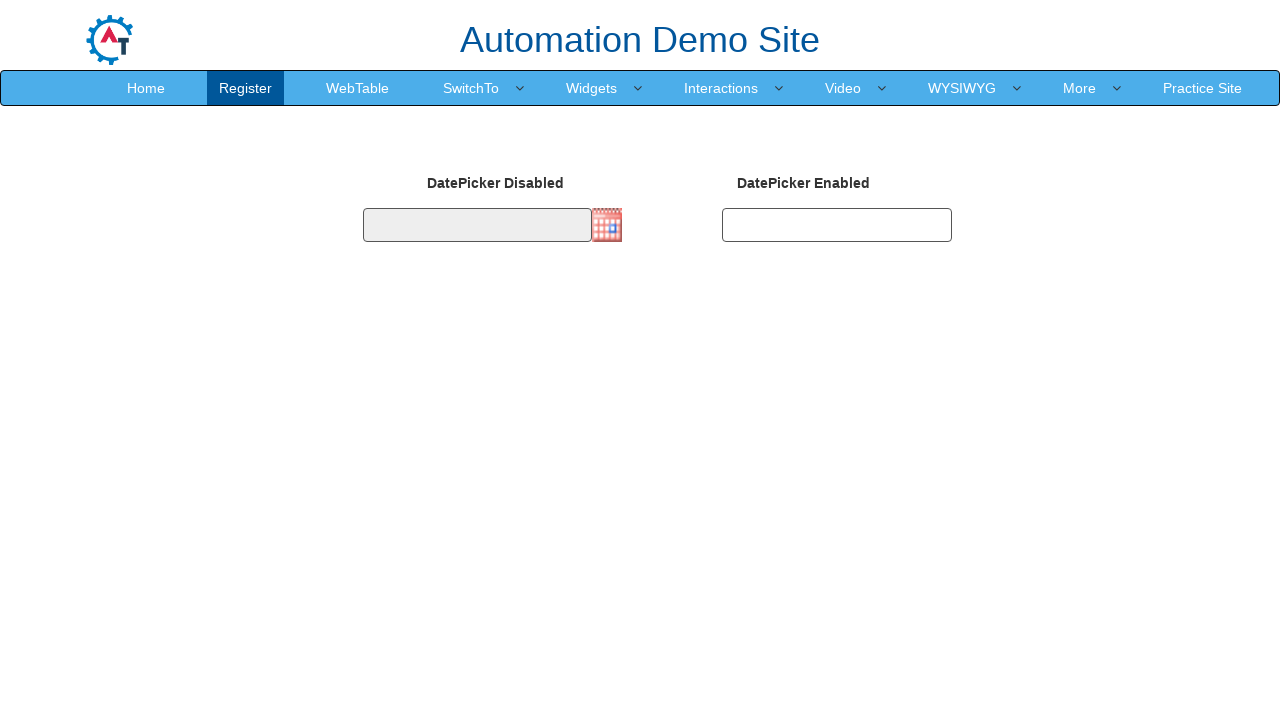

Set first datepicker to 01/01/1980 using JavaScript
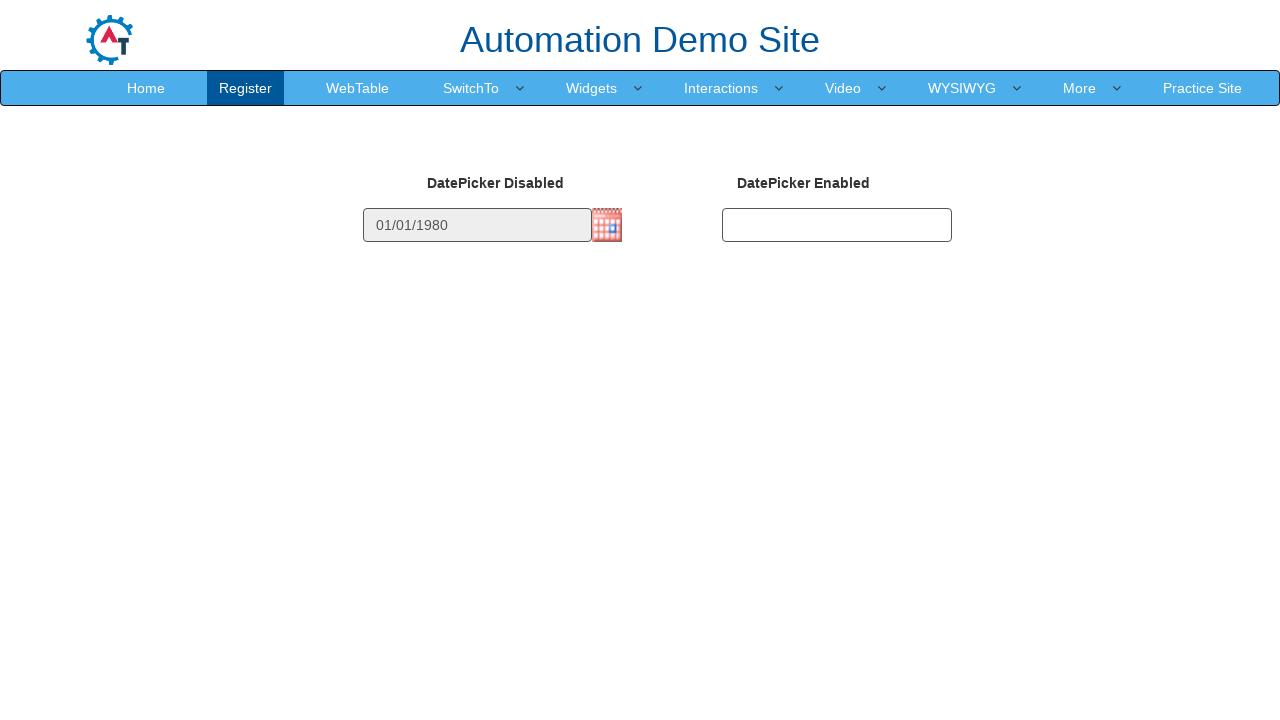

Filled second datepicker with 01/01/1980 using direct input on #datepicker2
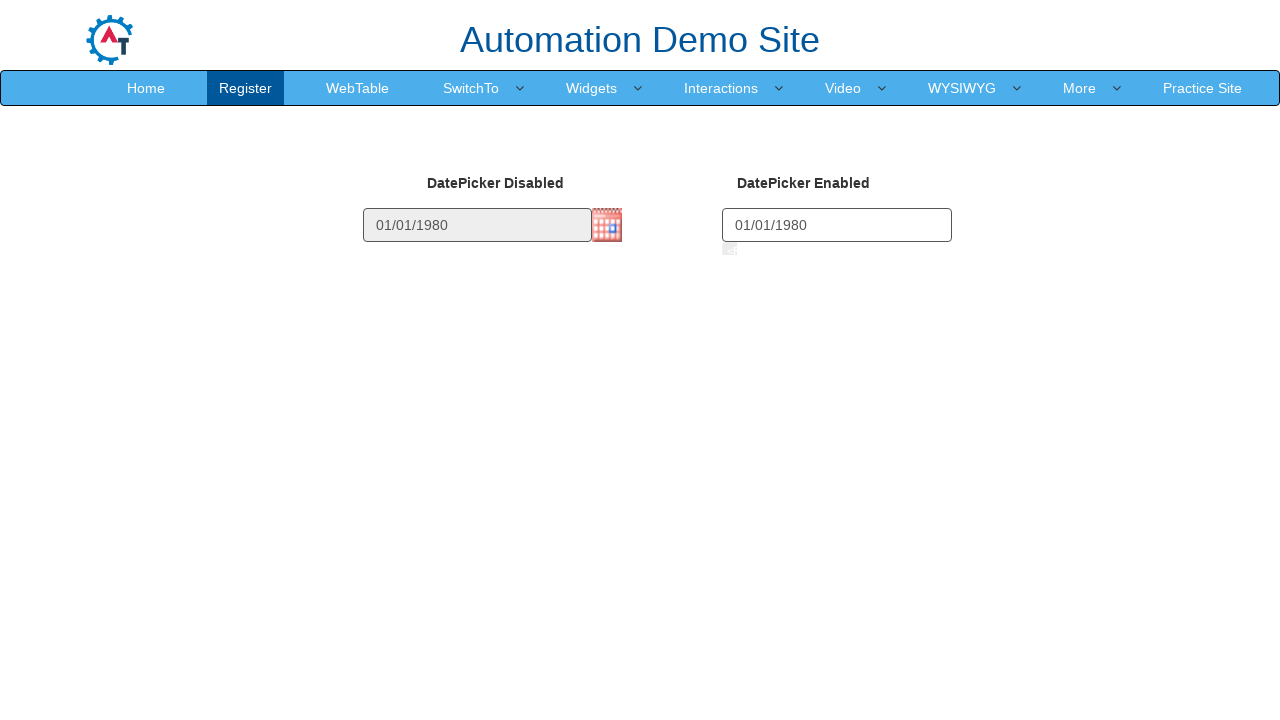

Waited 1000ms for interactions to complete
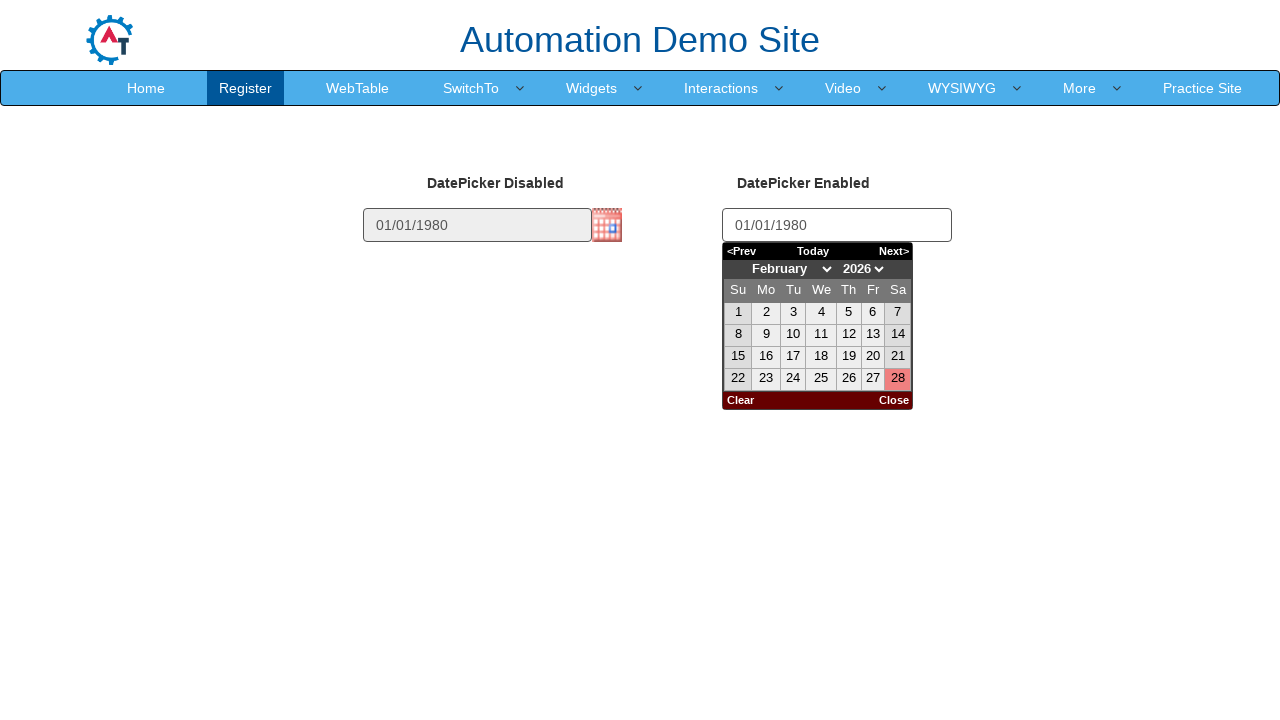

Updated first datepicker to 05/05/1985 using JavaScript
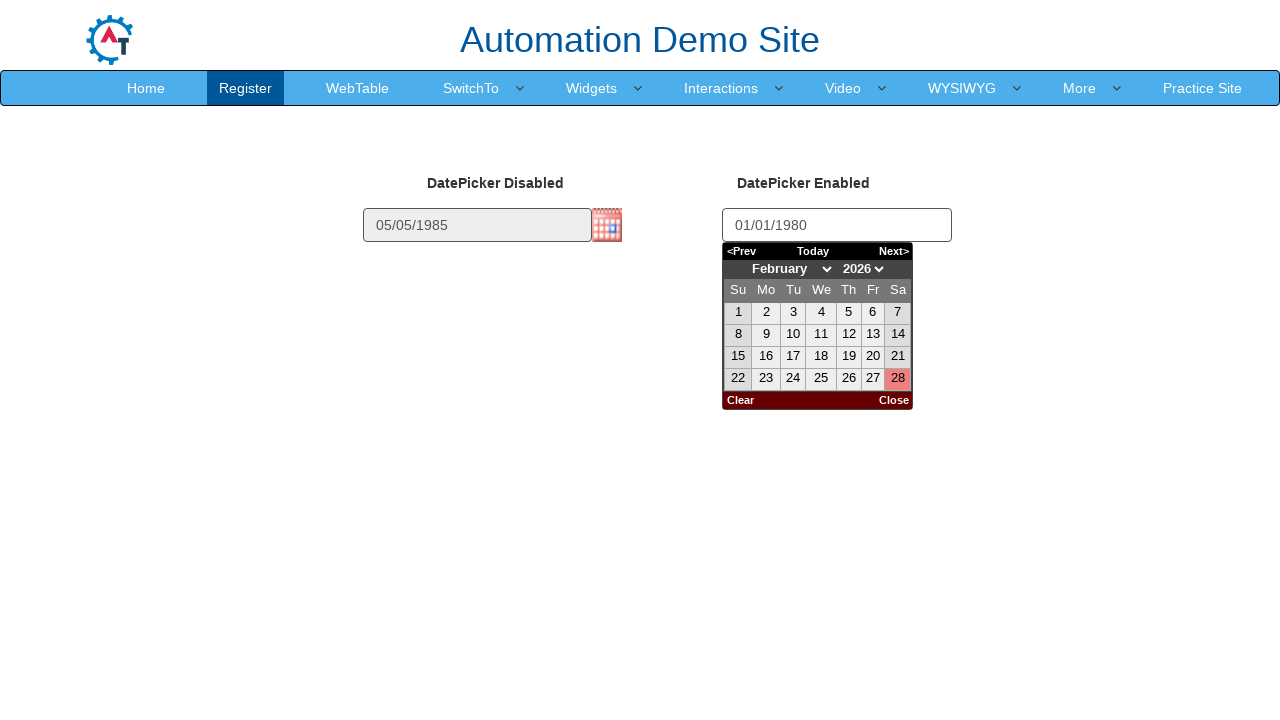

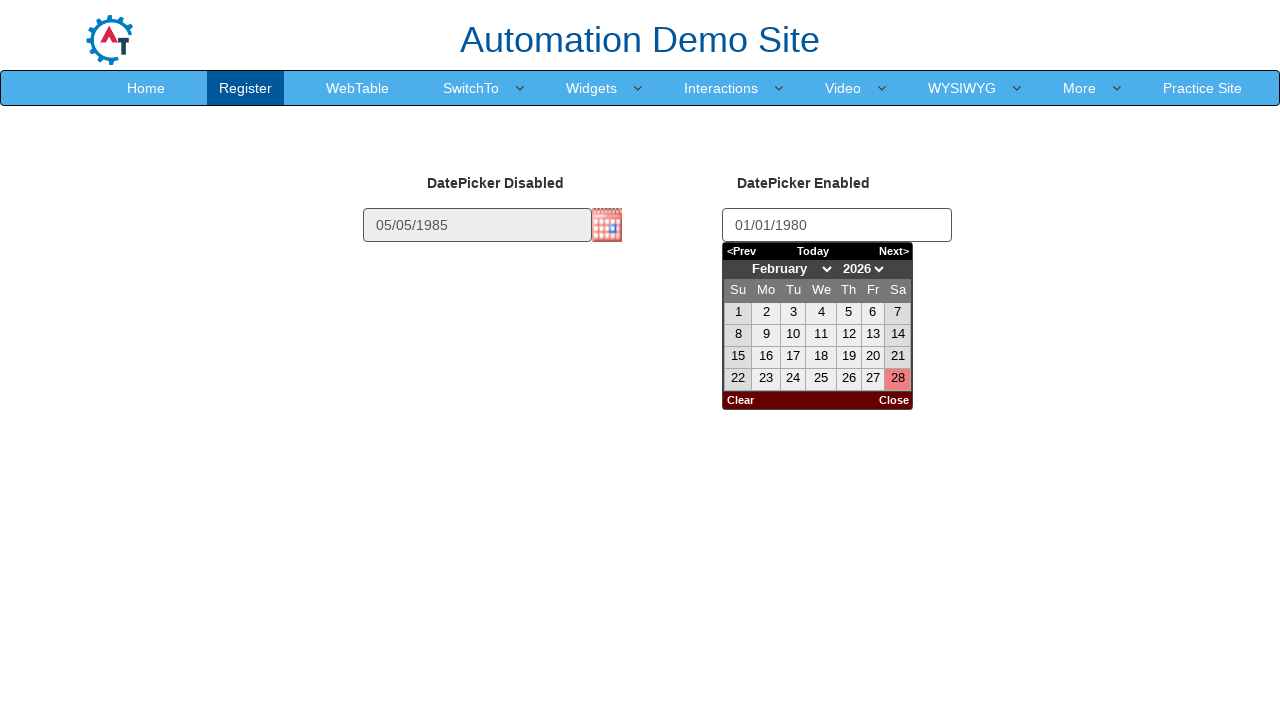